Tests JavaScript alert handling on a practice automation page by filling a name field, triggering an alert, accepting it, then triggering a confirm dialog and dismissing it.

Starting URL: https://rahulshettyacademy.com/AutomationPractice/

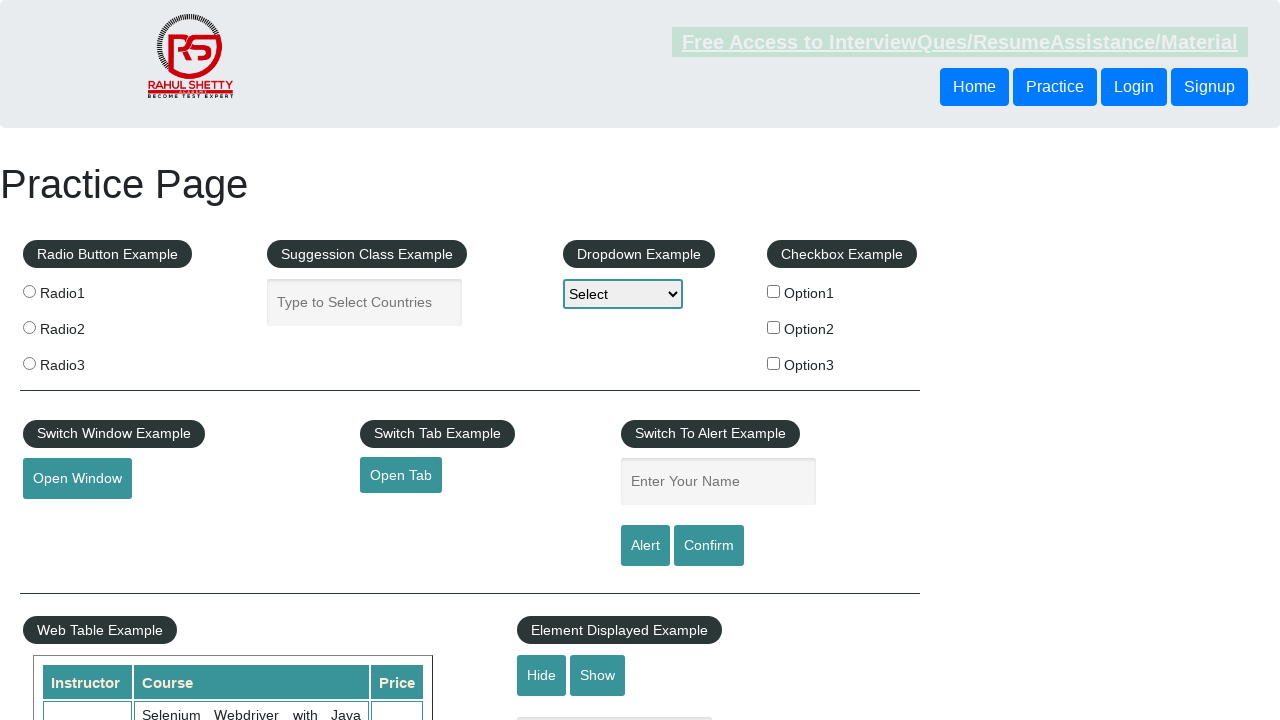

Navigated to AutomationPractice page
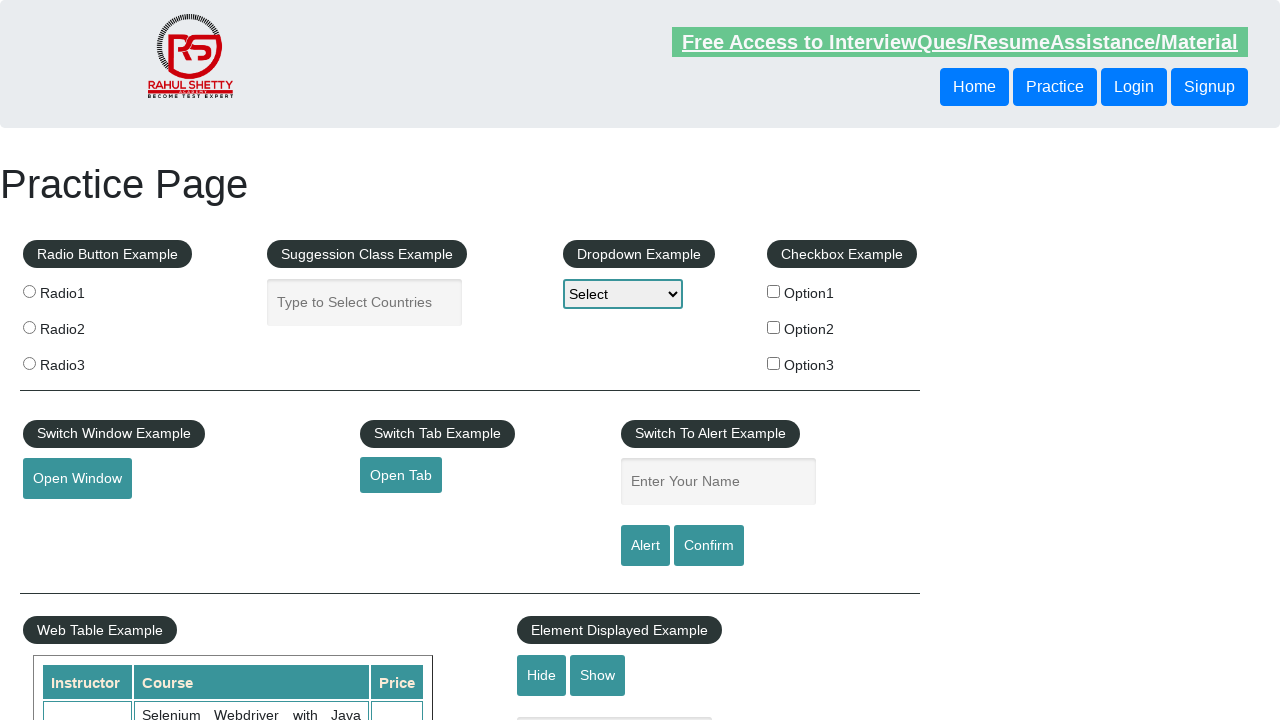

Filled name field with 'Shiva Kumar' on input.inputs
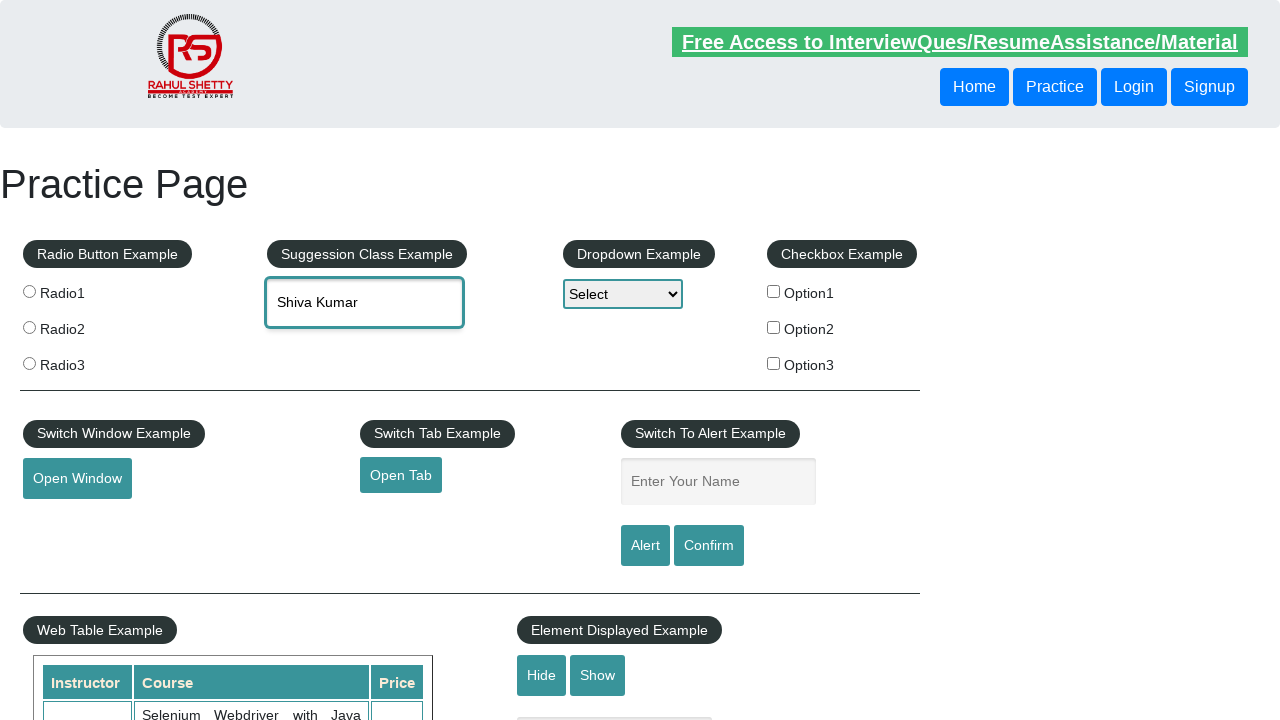

Clicked Alert button and accepted the alert dialog at (645, 546) on input[value='Alert']
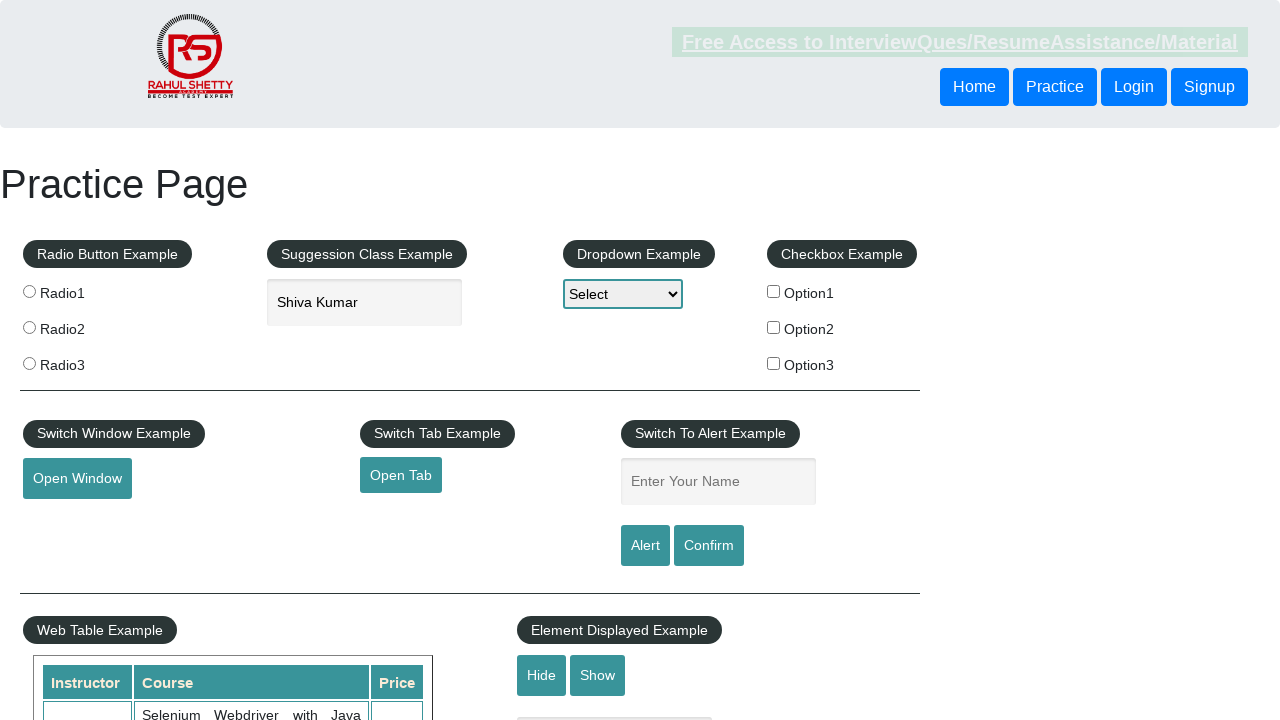

Waited 500ms for alert processing
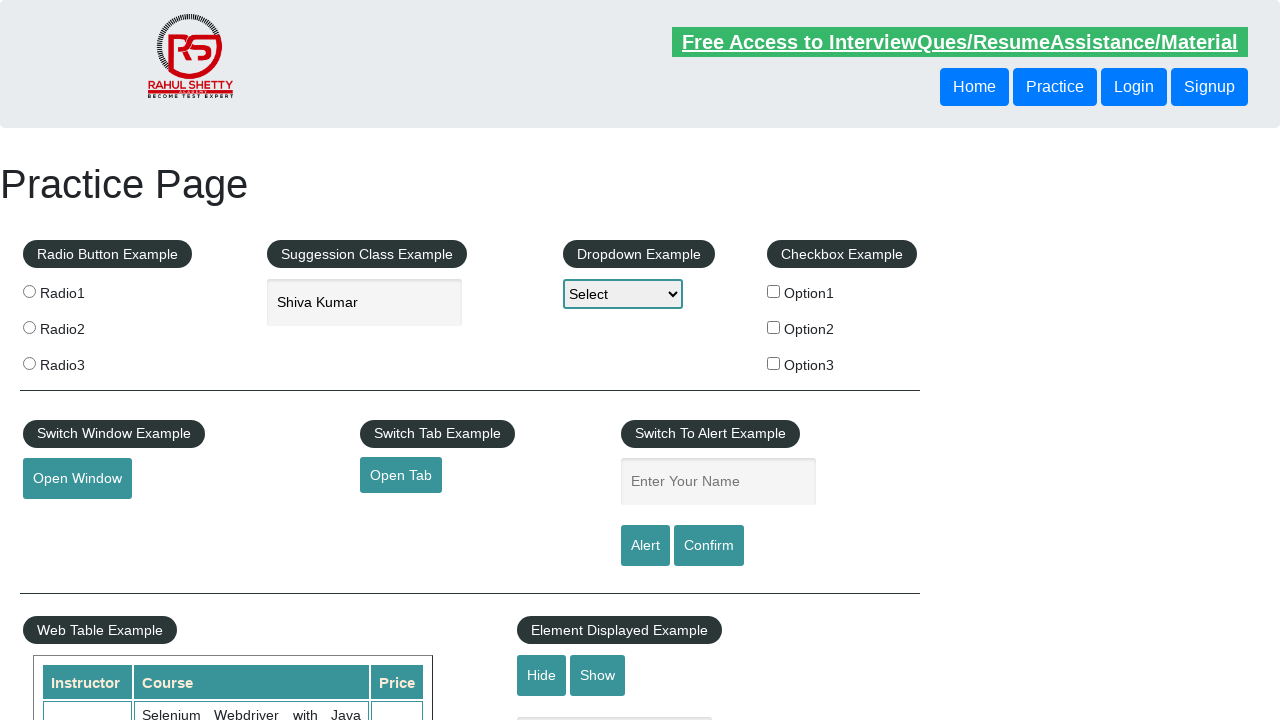

Clicked Confirm button and dismissed the confirm dialog at (709, 546) on #confirmbtn
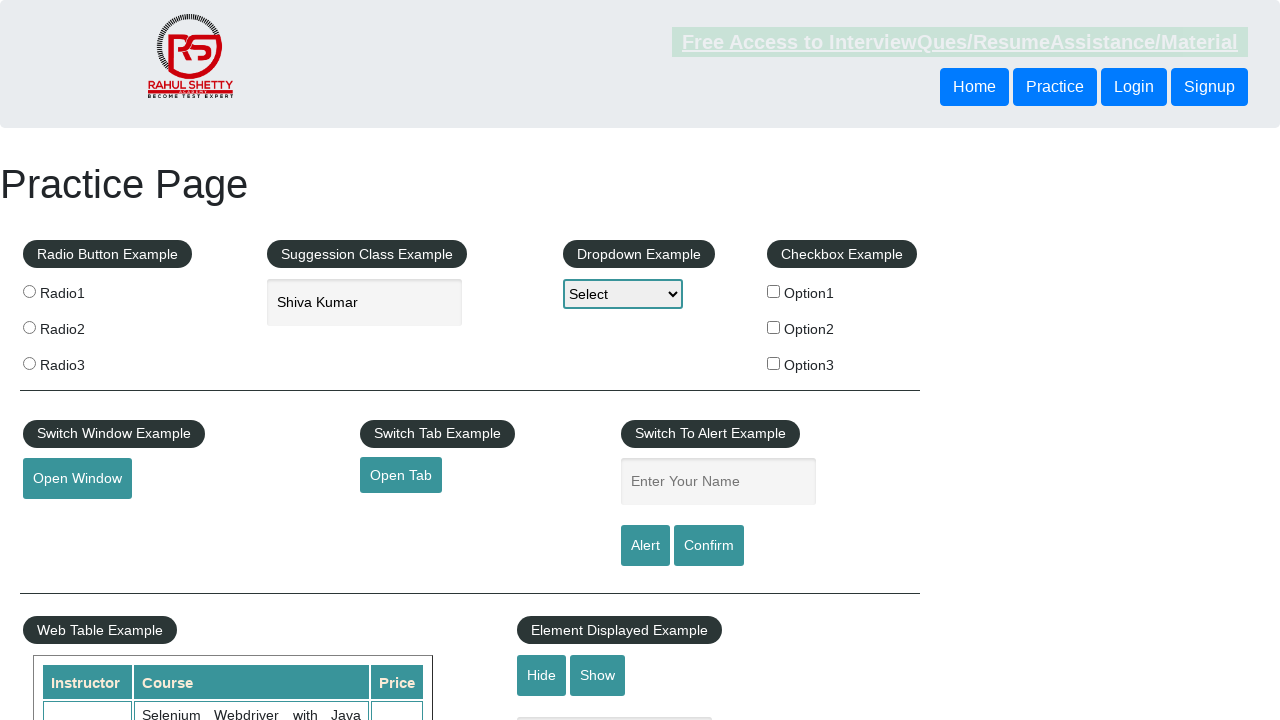

Waited 500ms for confirm dialog processing
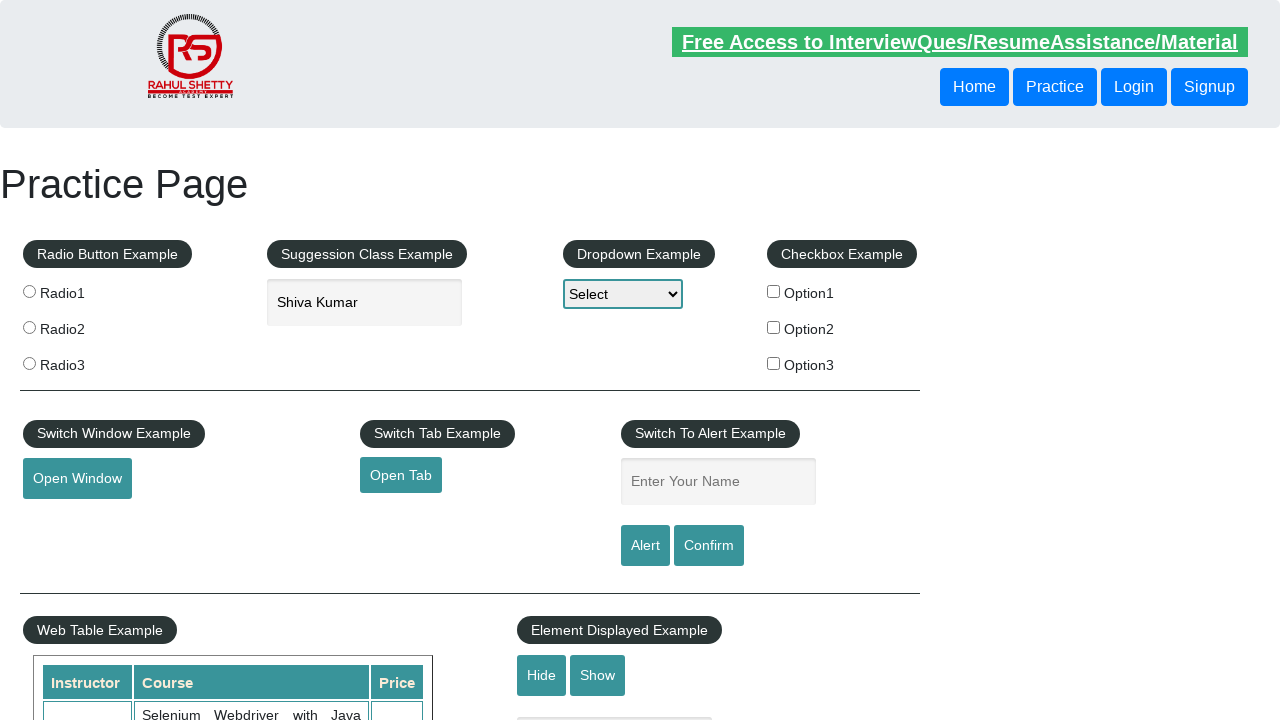

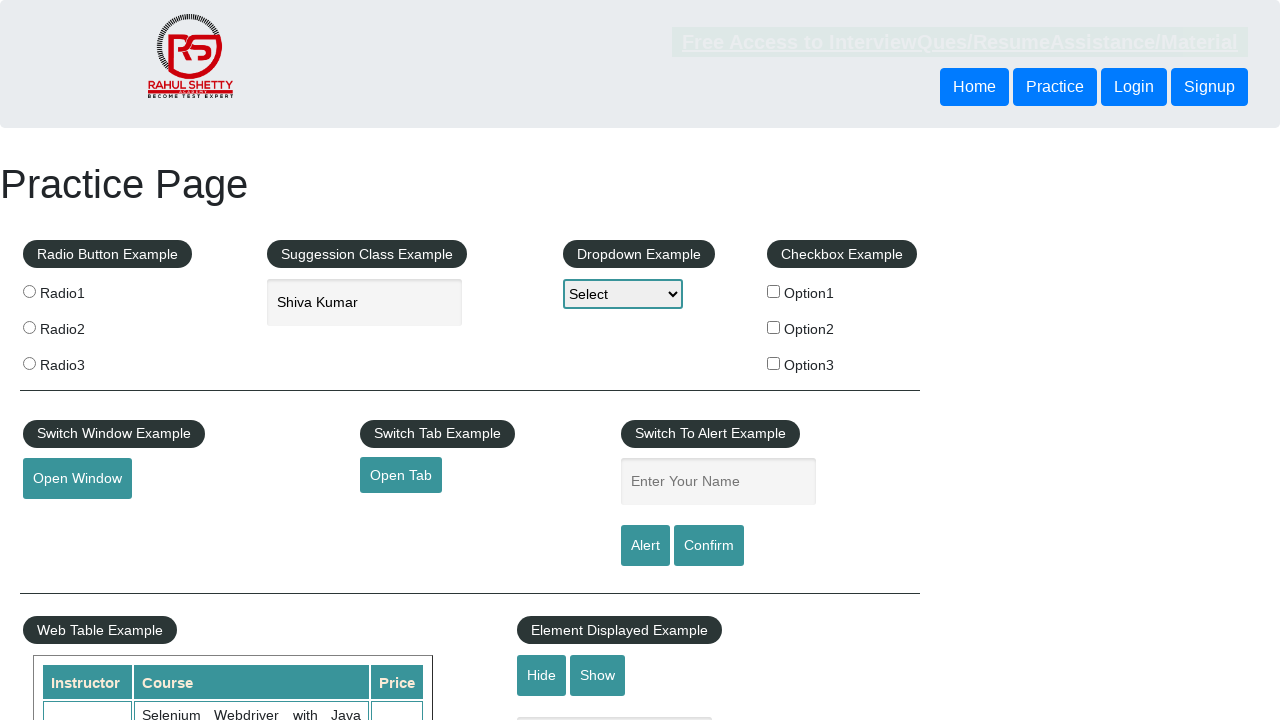